Tests radio button functionality by clicking the male radio button and verifying it is checked

Starting URL: https://testautomationpractice.blogspot.com/

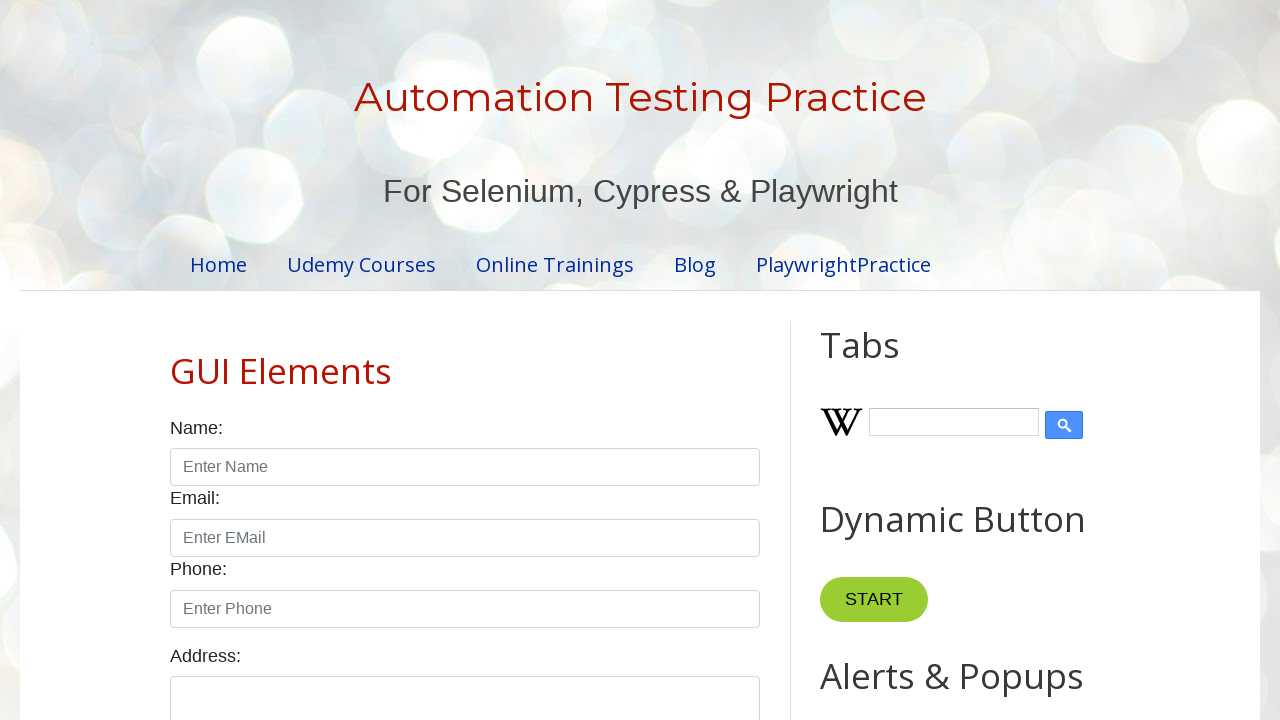

Clicked the male radio button at (176, 360) on xpath=//input[@id='male']
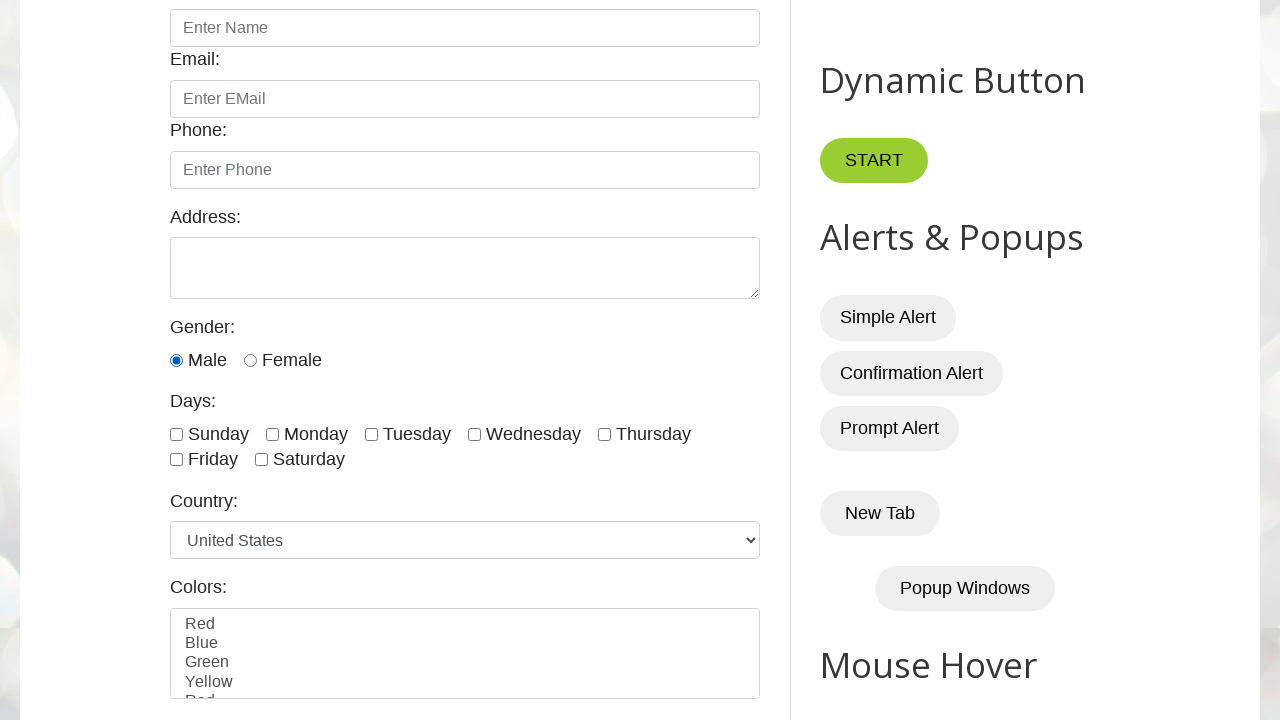

Verified that the male radio button is checked
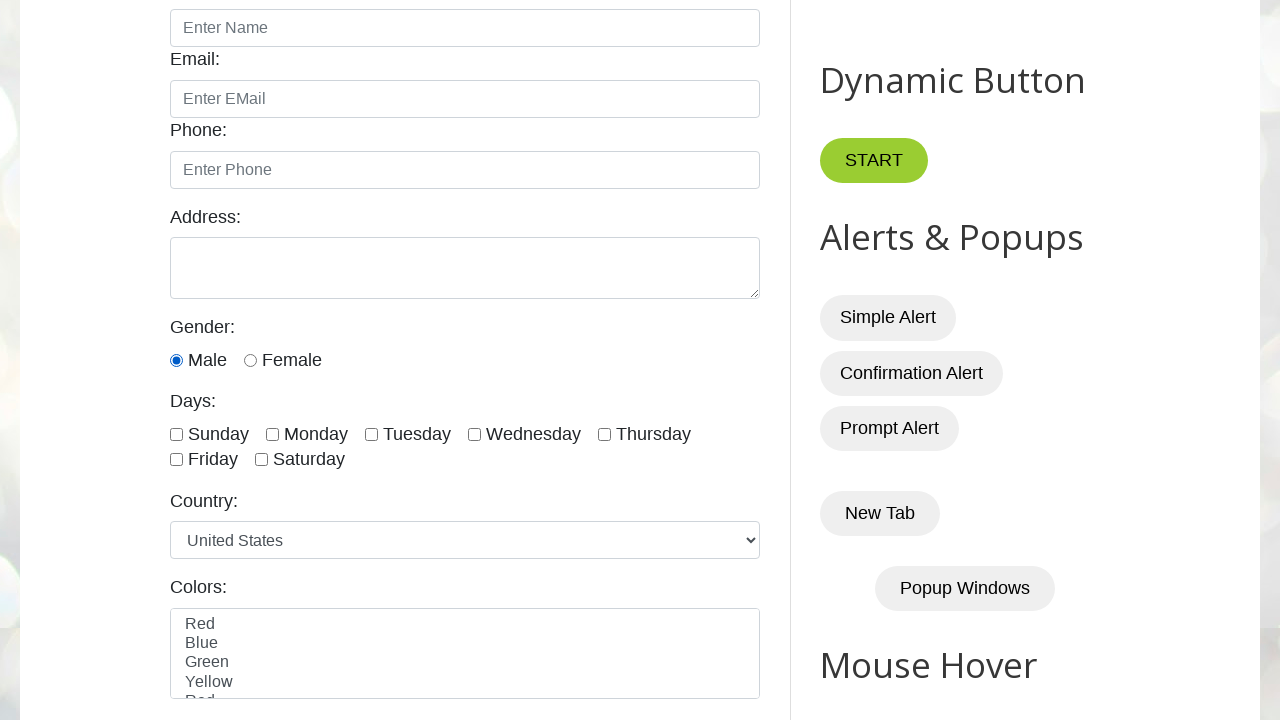

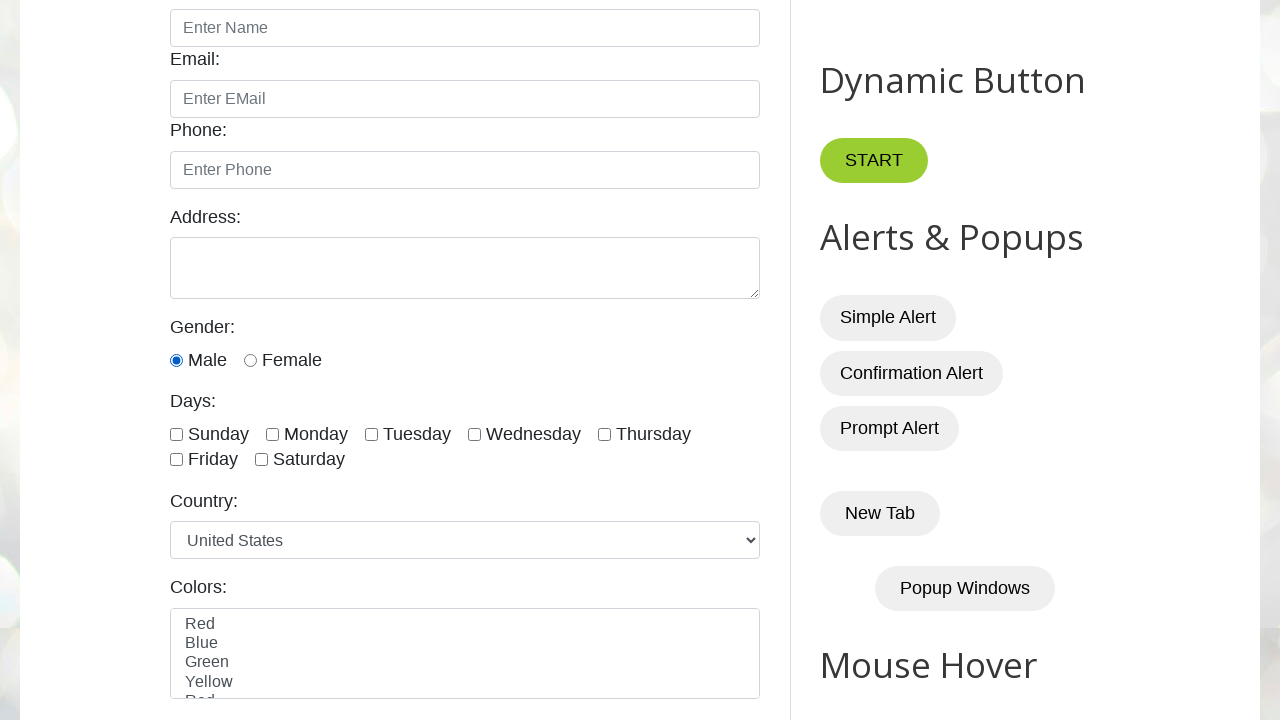